Verifies that the 'Generate API Key' form title is displayed on the page

Starting URL: https://api.nasa.gov/

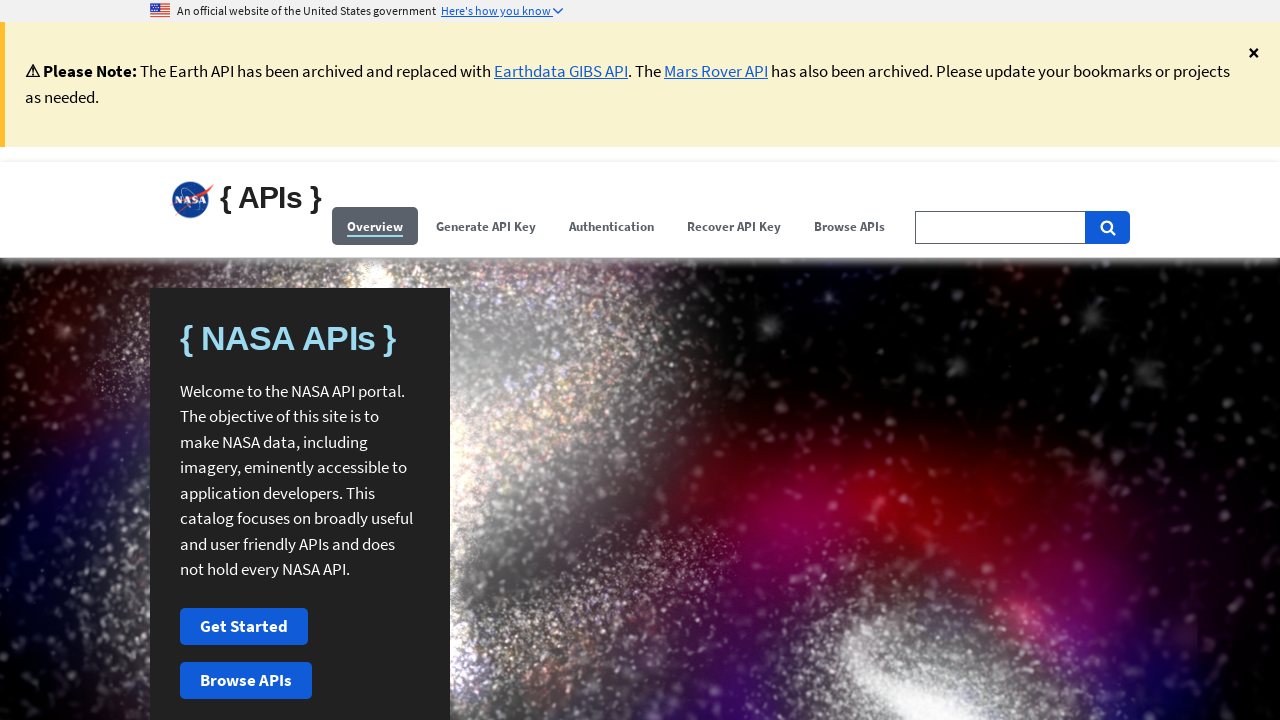

Navigated to https://api.nasa.gov/
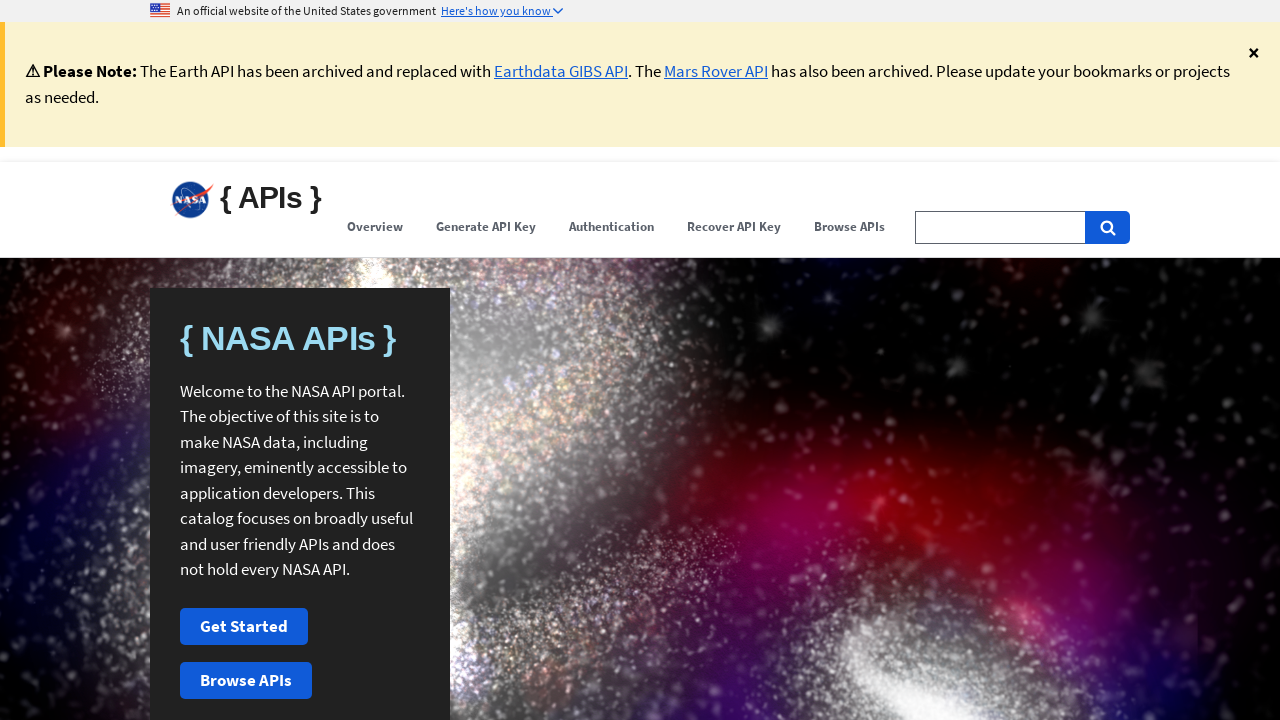

Generate API Key form title is displayed on the page
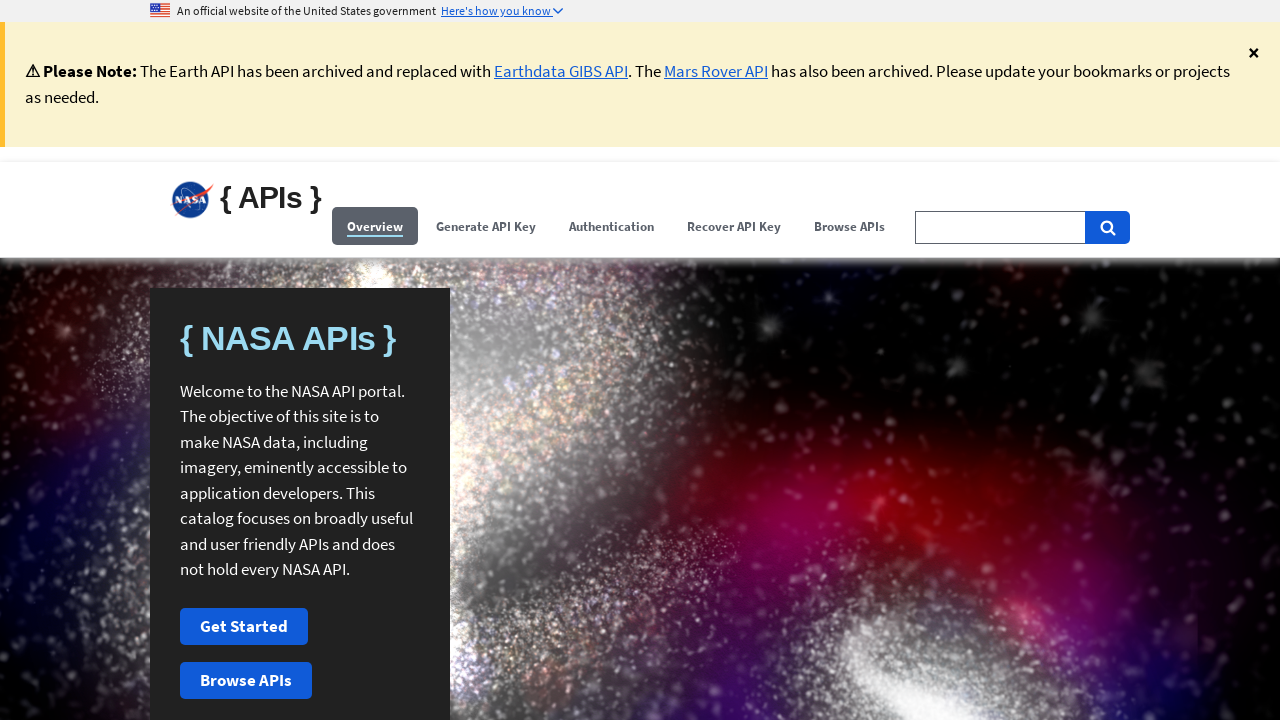

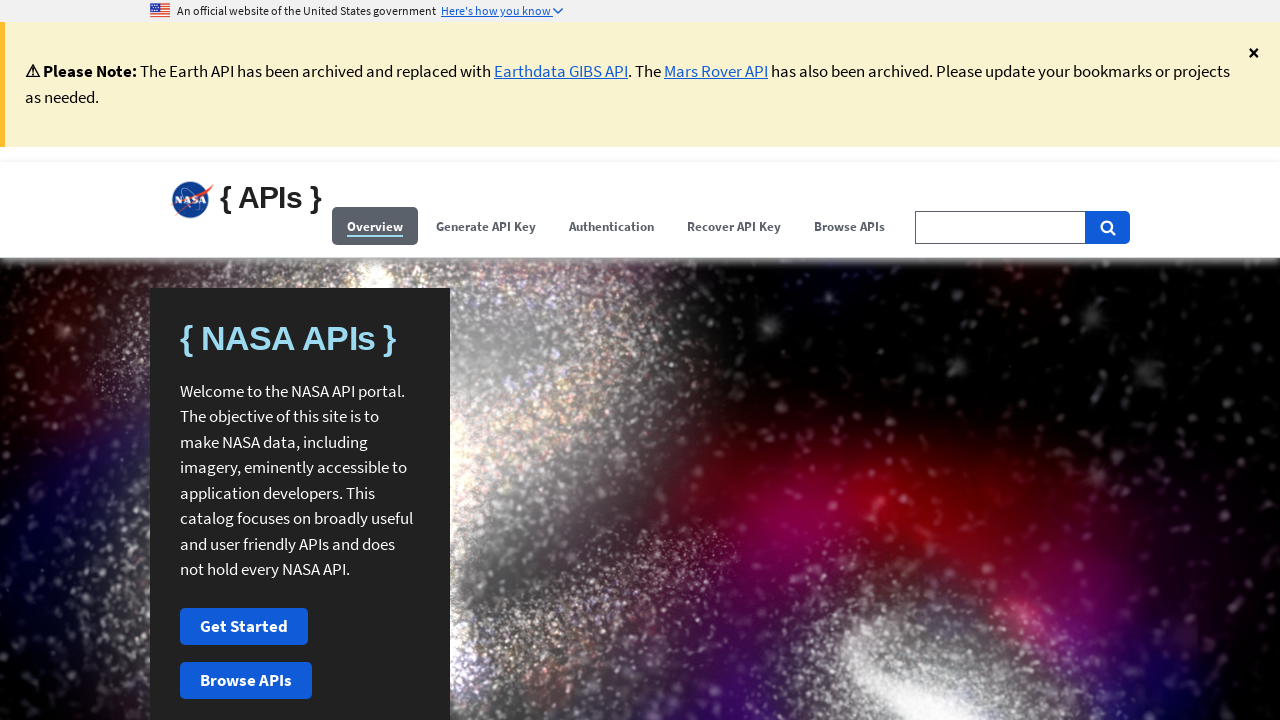